Clicks the "love" tag button and verifies that the page displays quotes filtered by the love tag.

Starting URL: https://quotes.toscrape.com/

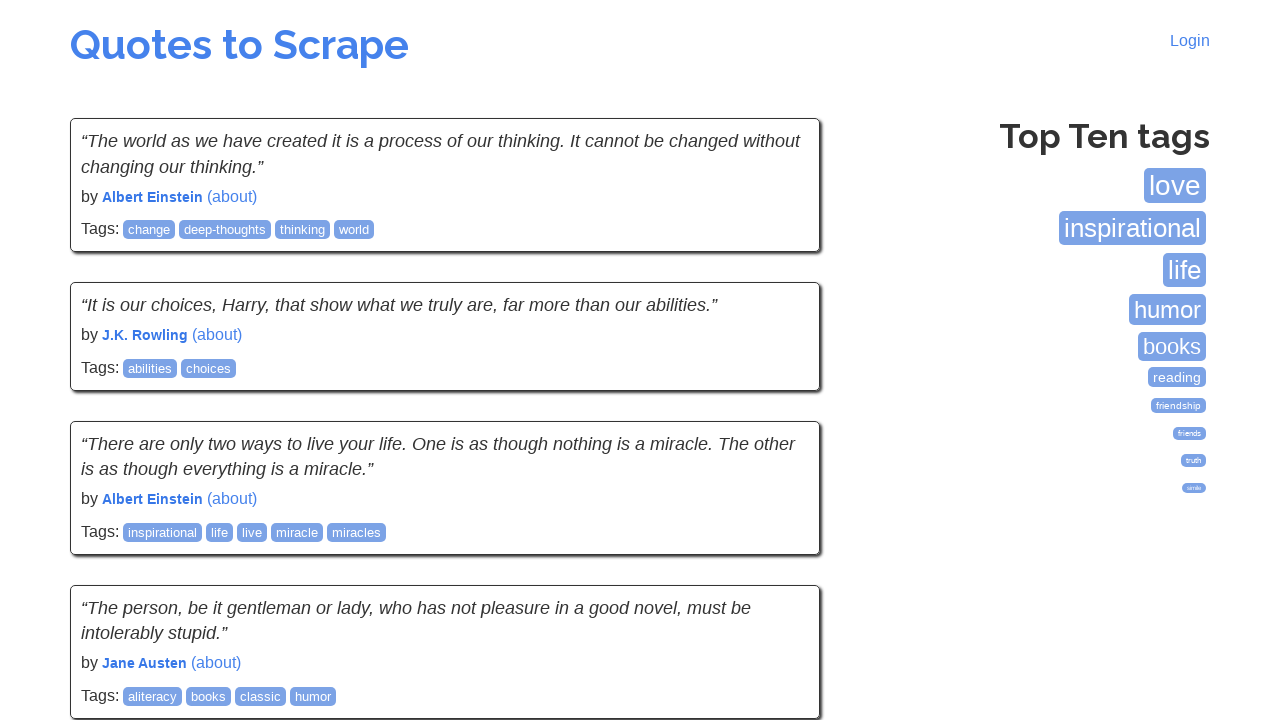

Clicked the 'love' tag button at (1175, 186) on xpath=//span[@class='tag-item']/a[@class='tag' and text()='love']
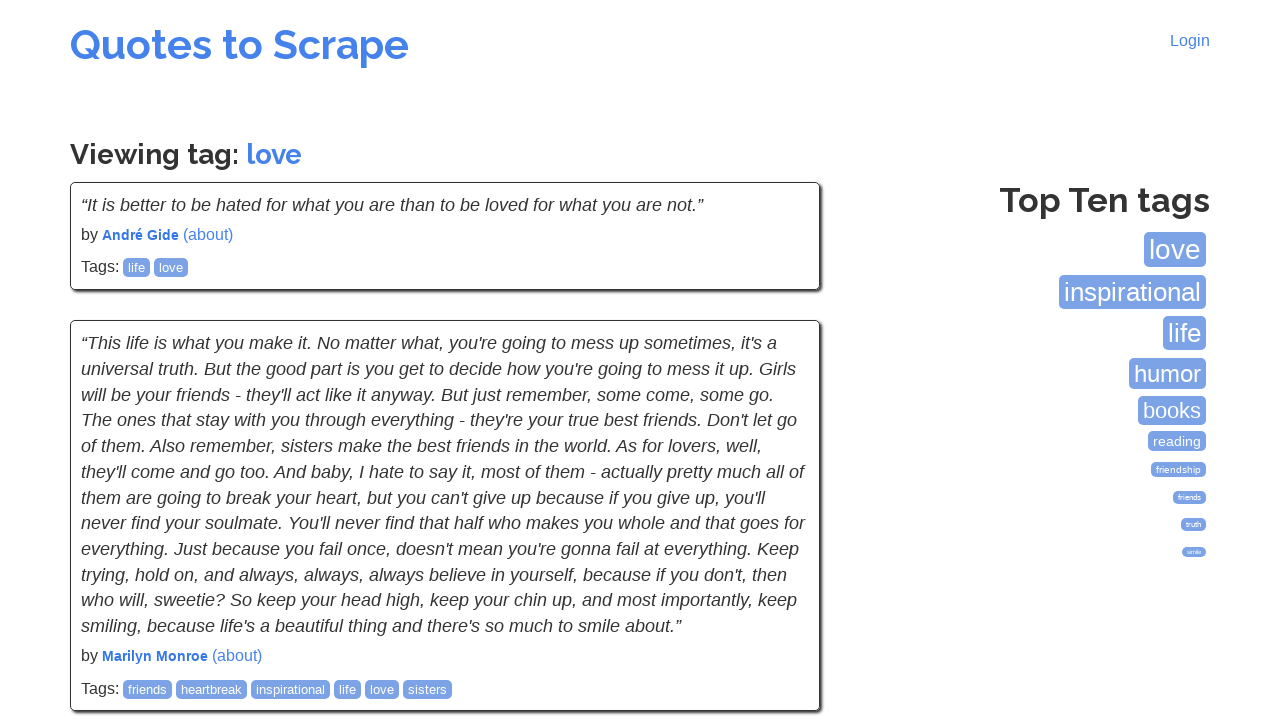

Waited for tag filter heading to load
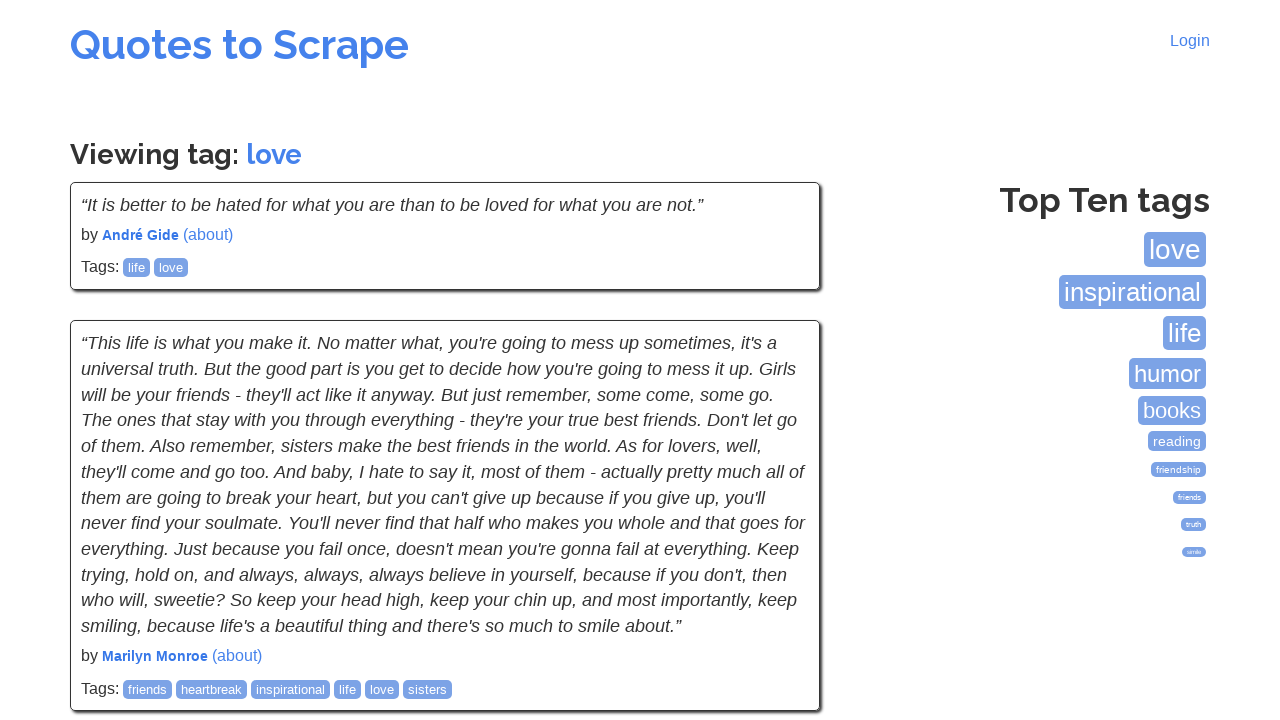

Verified page displays 'Viewing tag: love' heading
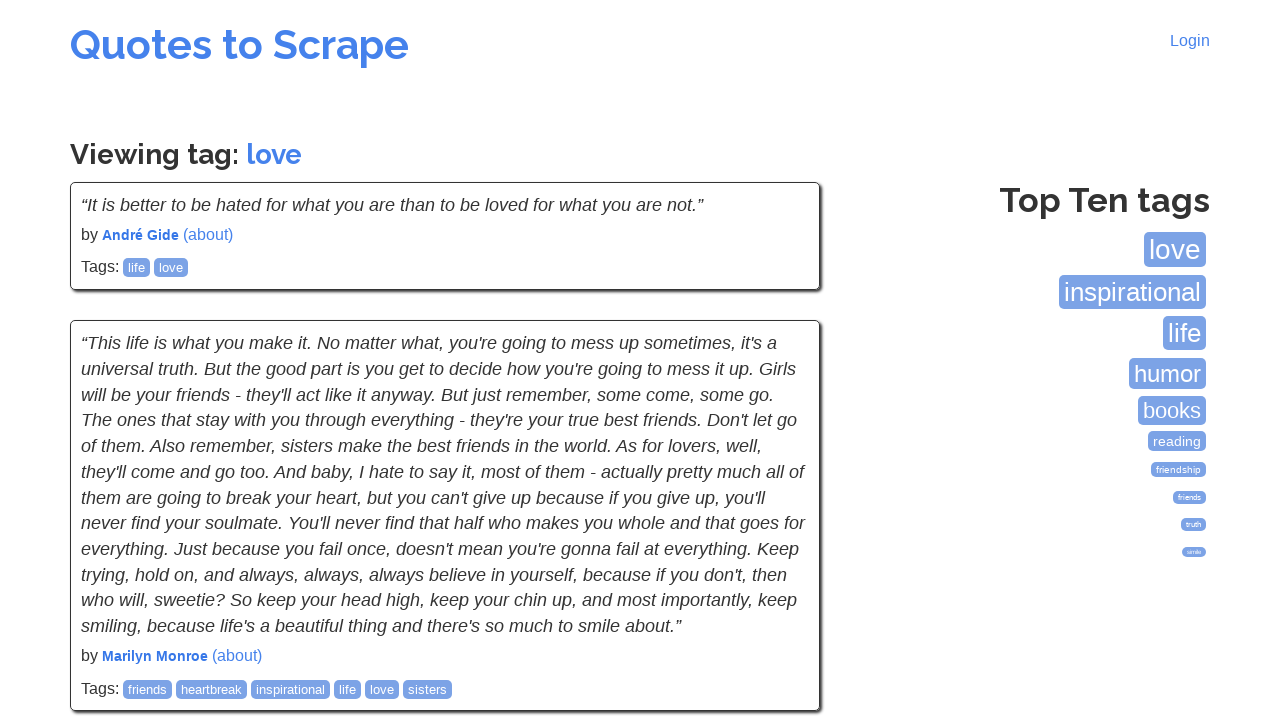

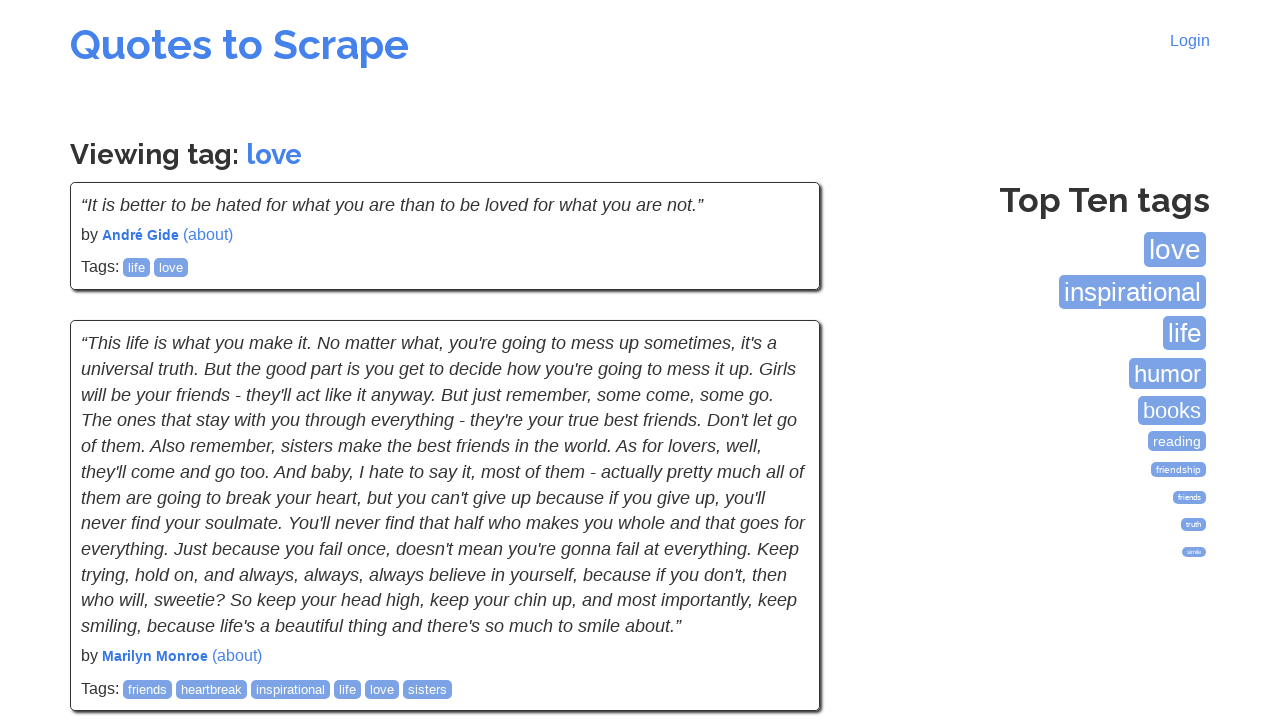